Tests handling of JavaScript prompt alerts by clicking a button to trigger a prompt, entering text, and accepting the alert

Starting URL: https://the-internet.herokuapp.com/javascript_alerts

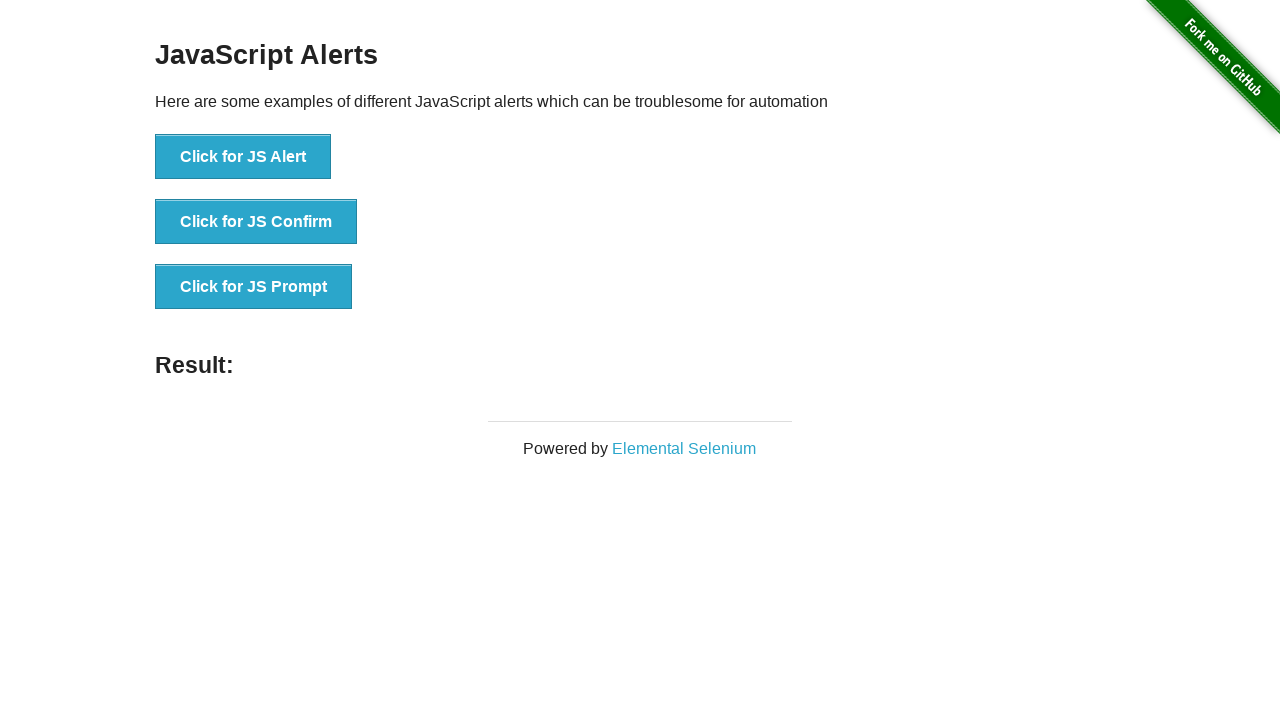

Clicked button to trigger JS prompt alert at (254, 287) on xpath=//button[.='Click for JS Prompt']
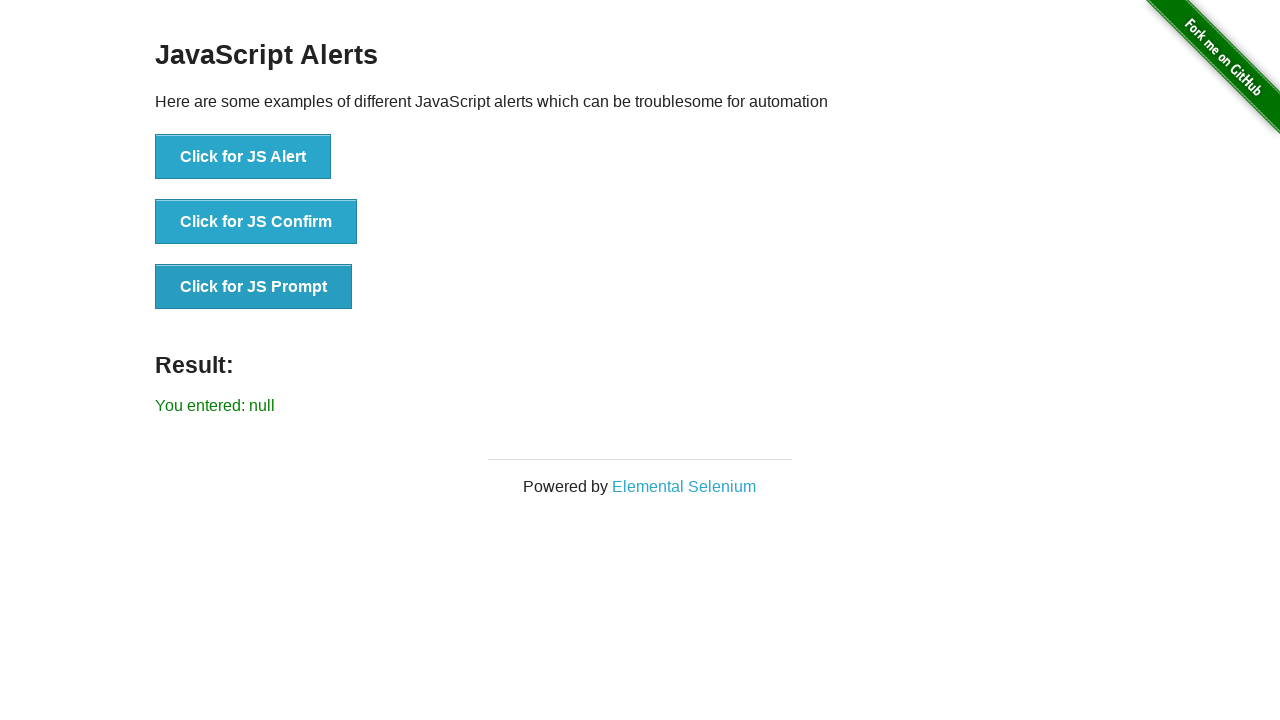

Set up dialog handler to accept prompt with text 'Hello'
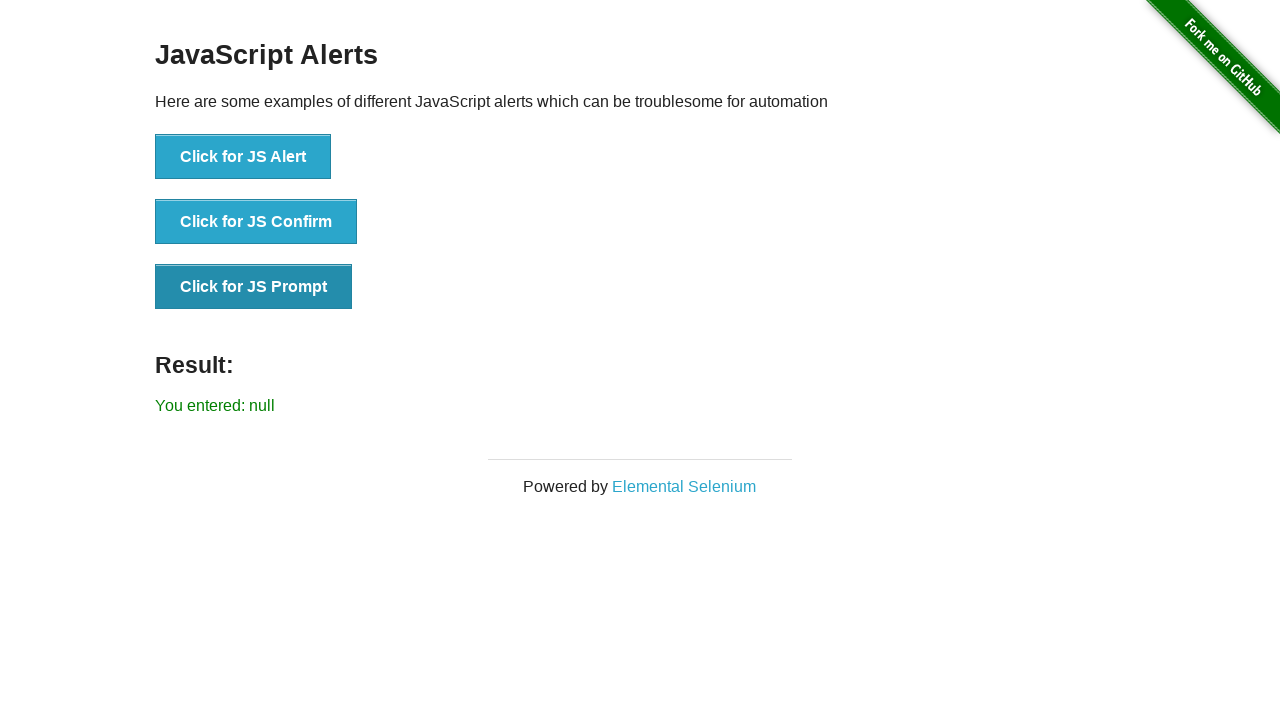

Clicked button to trigger JS prompt alert again at (254, 287) on xpath=//button[.='Click for JS Prompt']
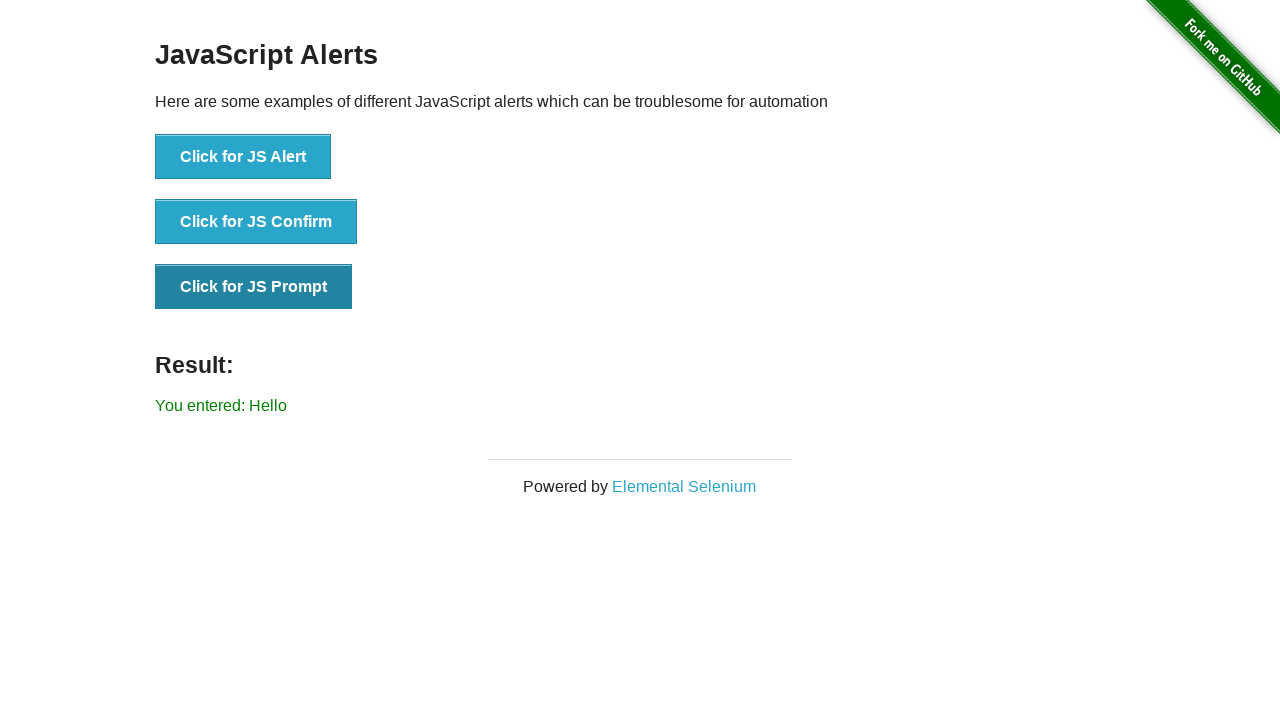

Waited for result element to appear after accepting prompt
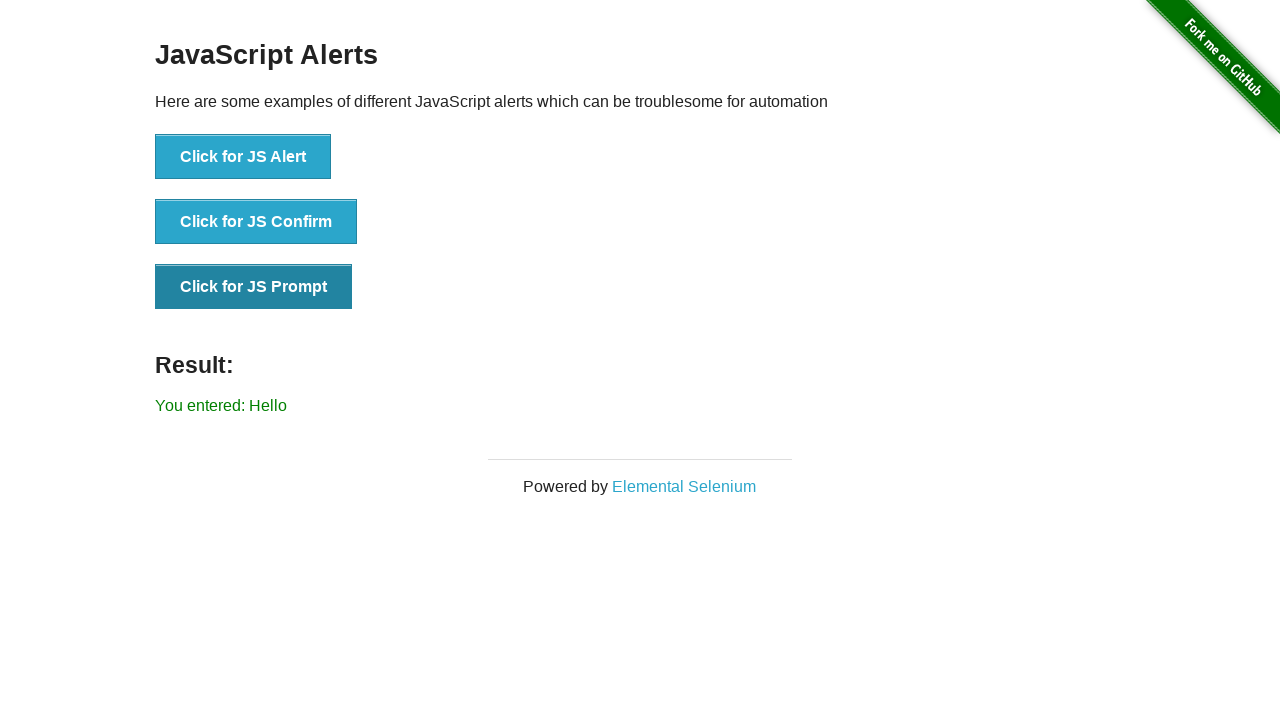

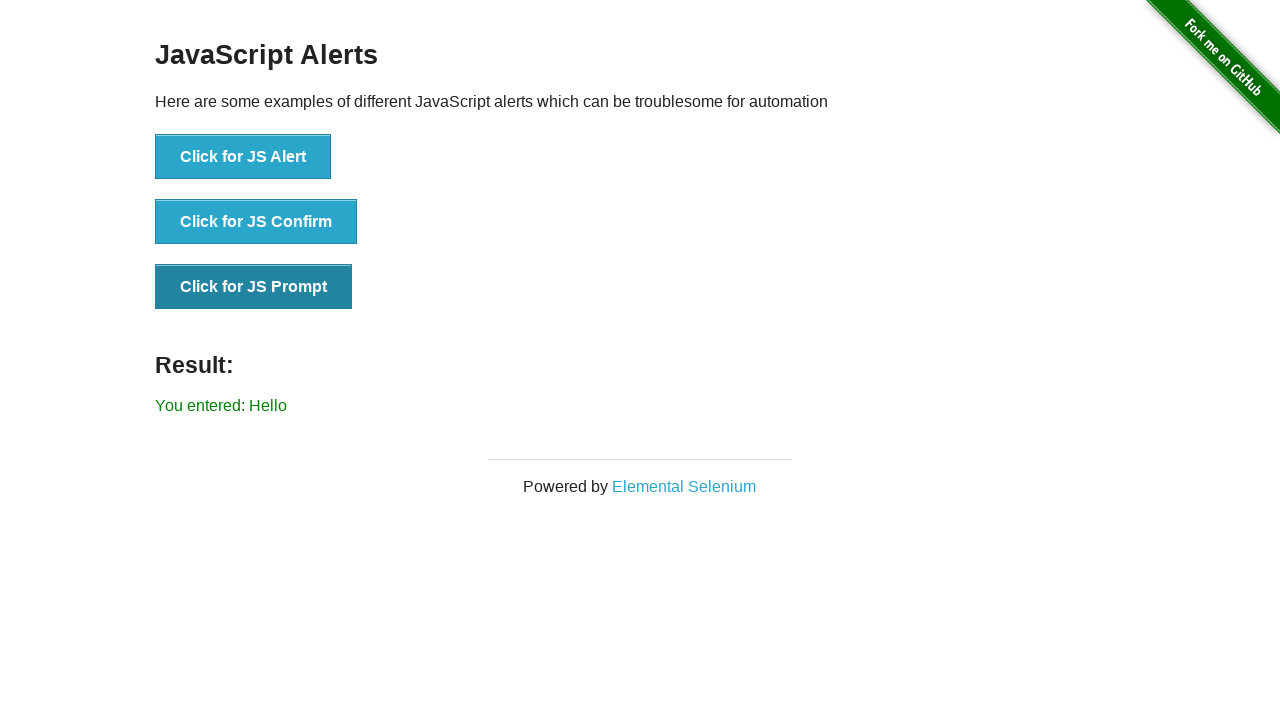